Counts the total number of links on the automation practice page

Starting URL: https://rahulshettyacademy.com/AutomationPractice/

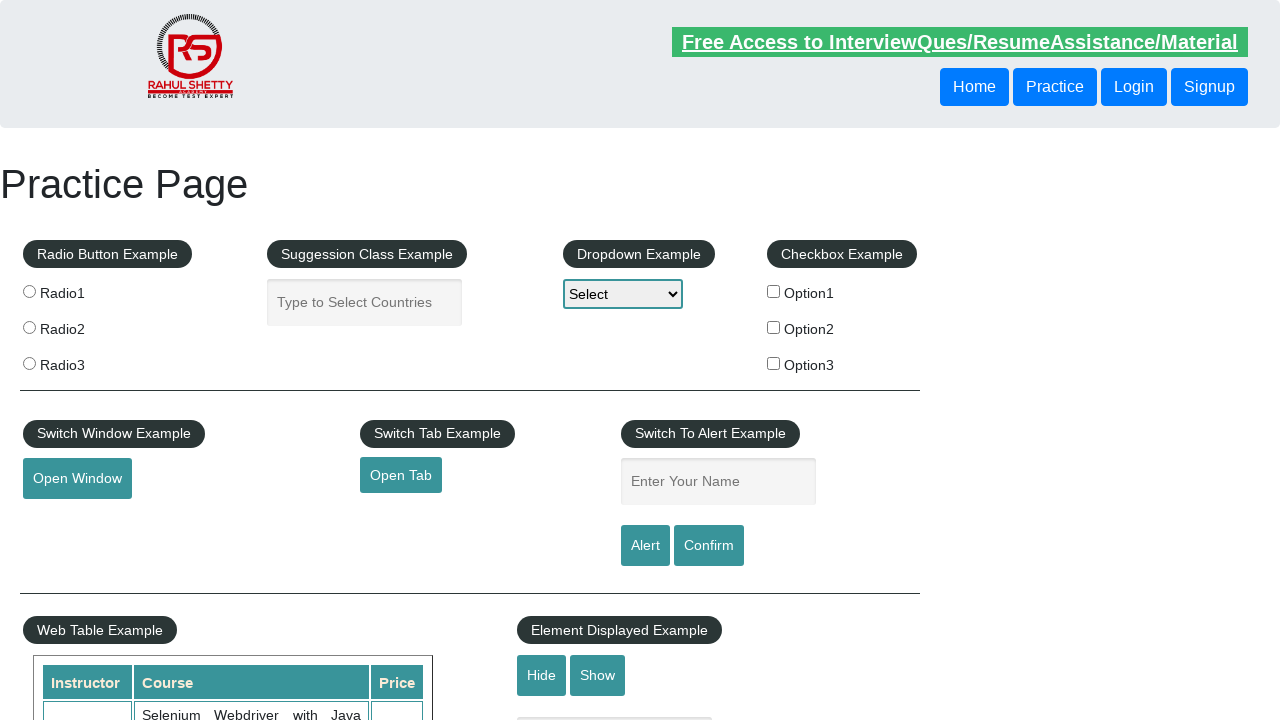

Navigated to automation practice page
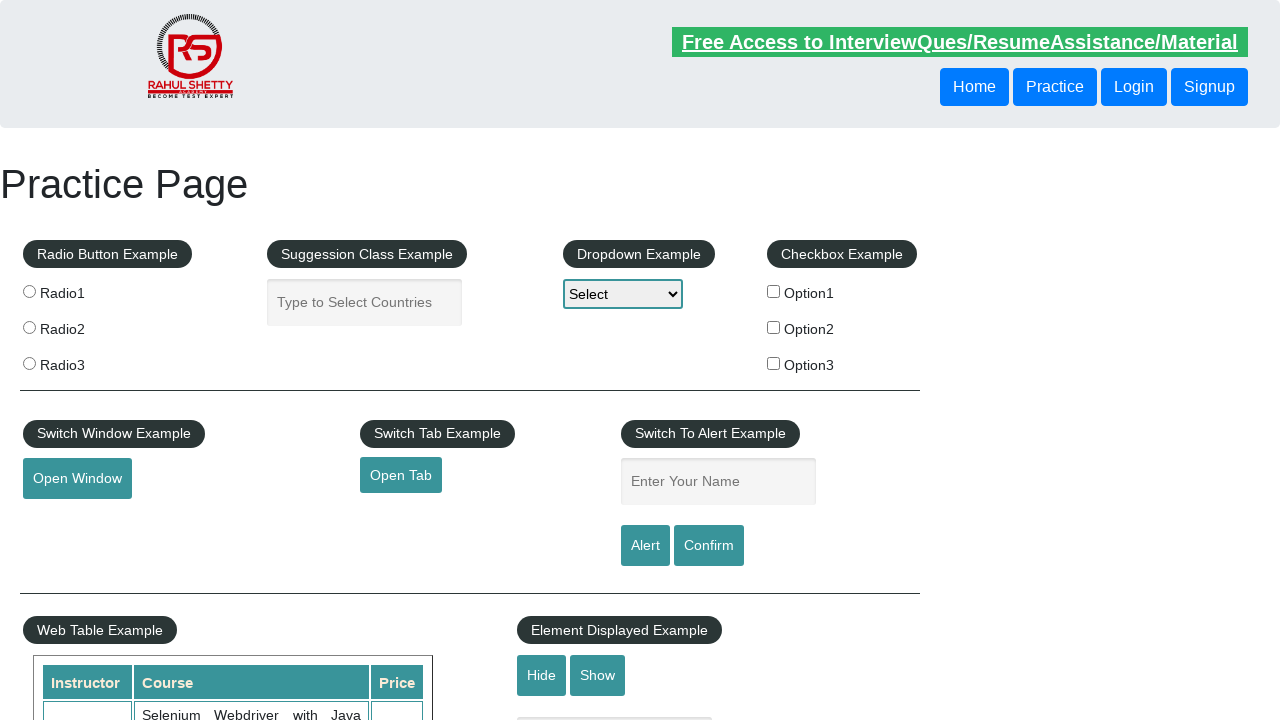

Located all link elements on the page
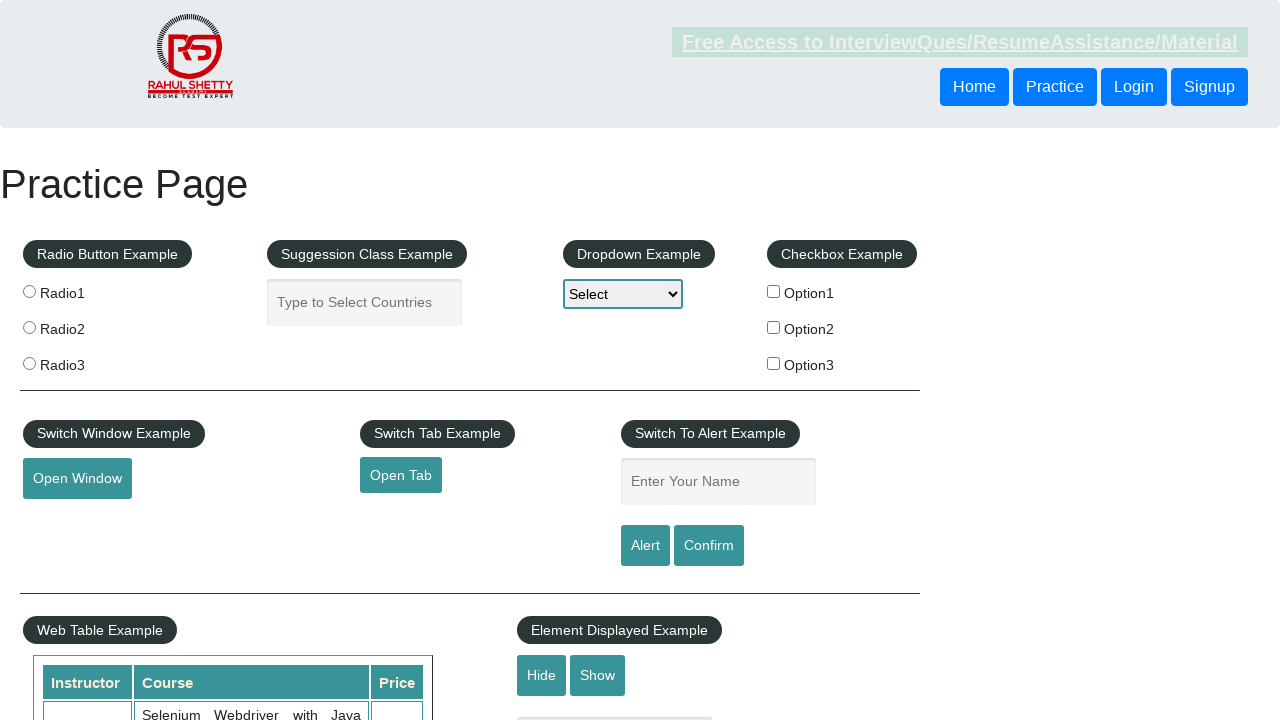

Counted total links on page: 27
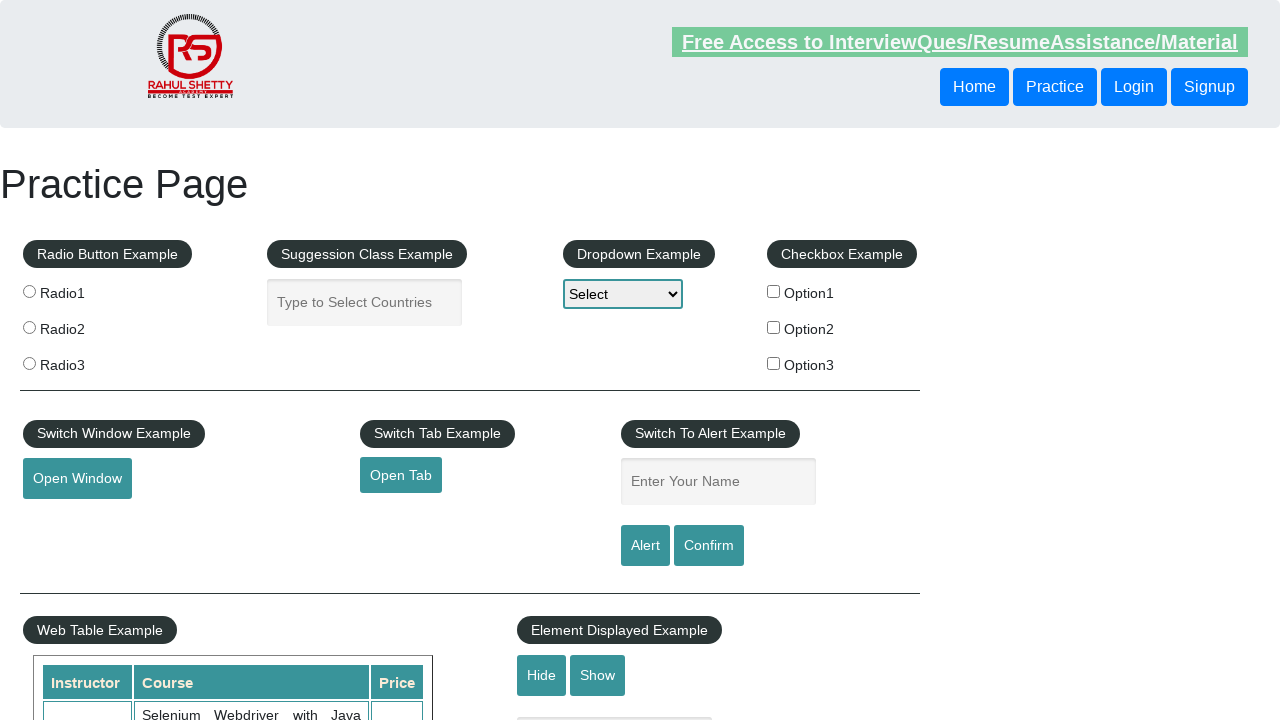

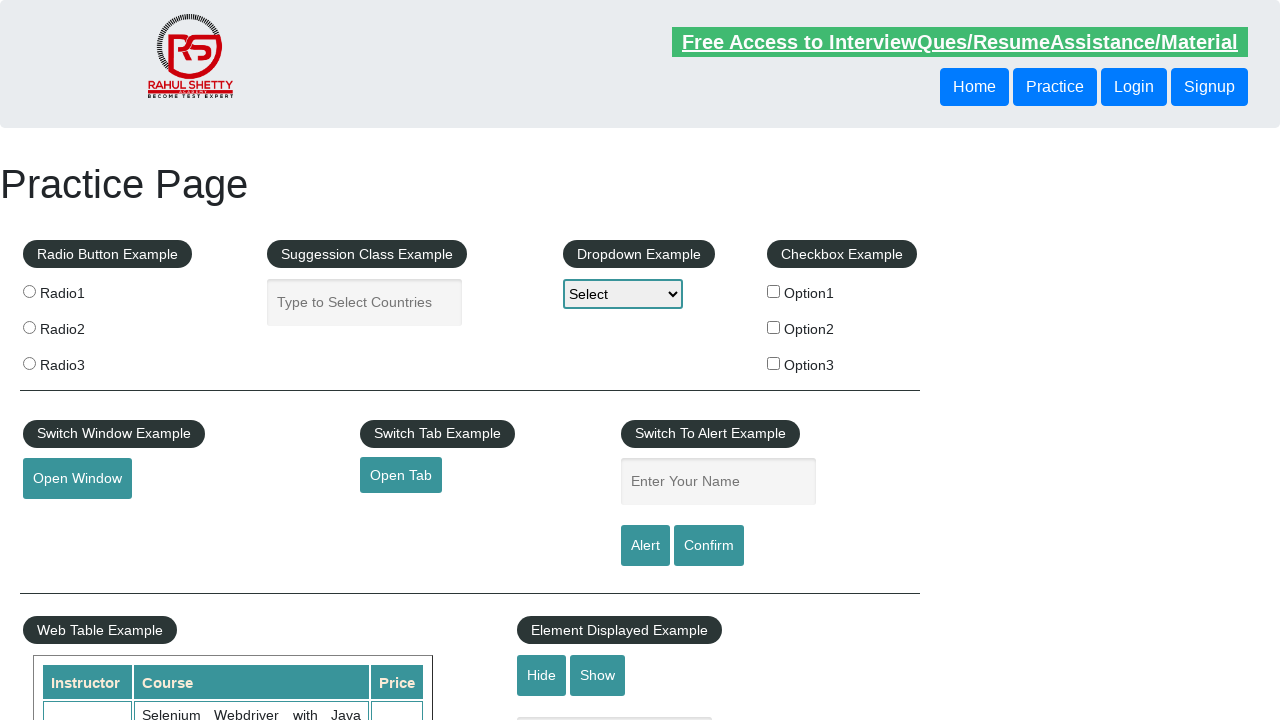